Tests tooltip functionality by hovering over an input field and verifying the tooltip text appears

Starting URL: https://automationfc.github.io/jquery-tooltip/

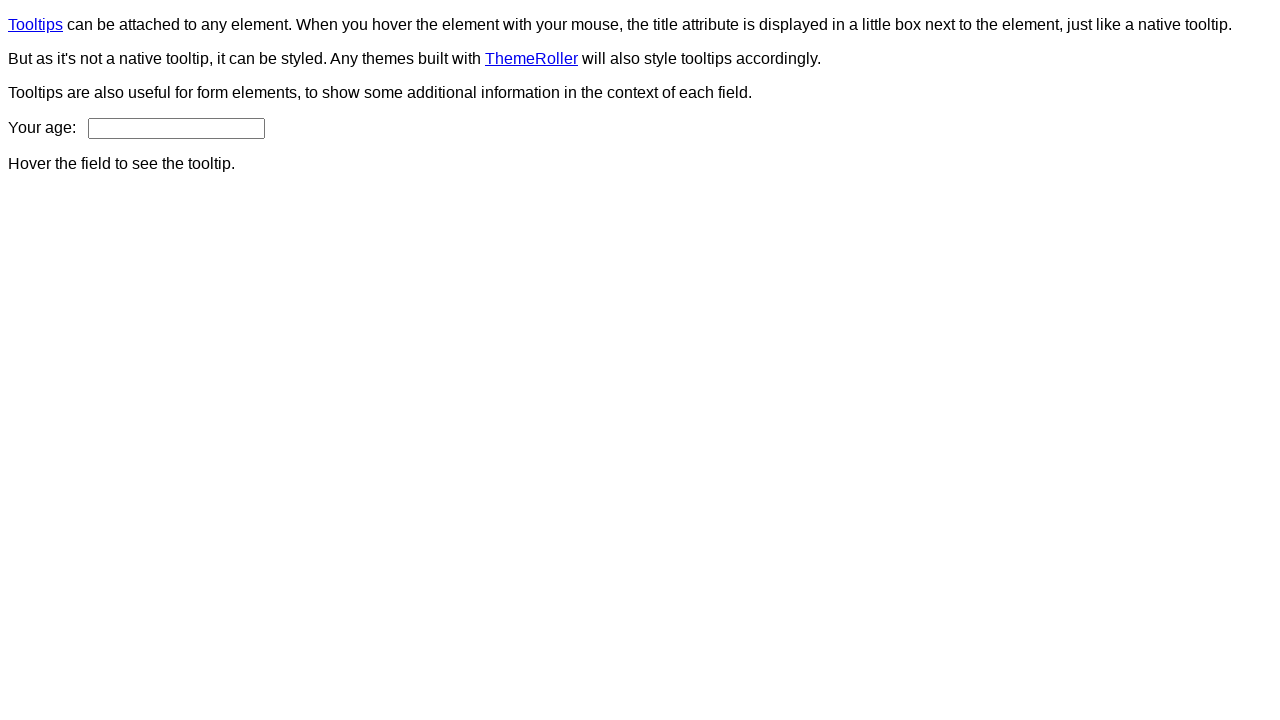

Hovered over age input field to trigger tooltip at (176, 128) on input#age
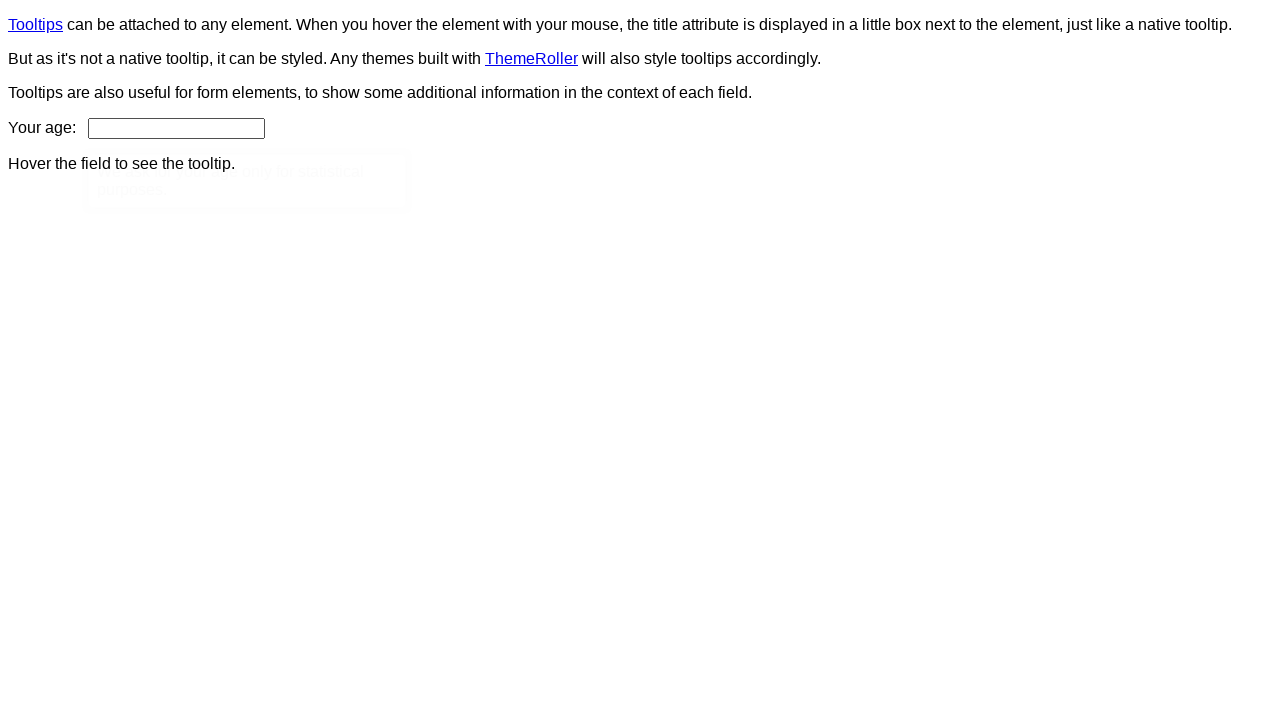

Tooltip content appeared on page
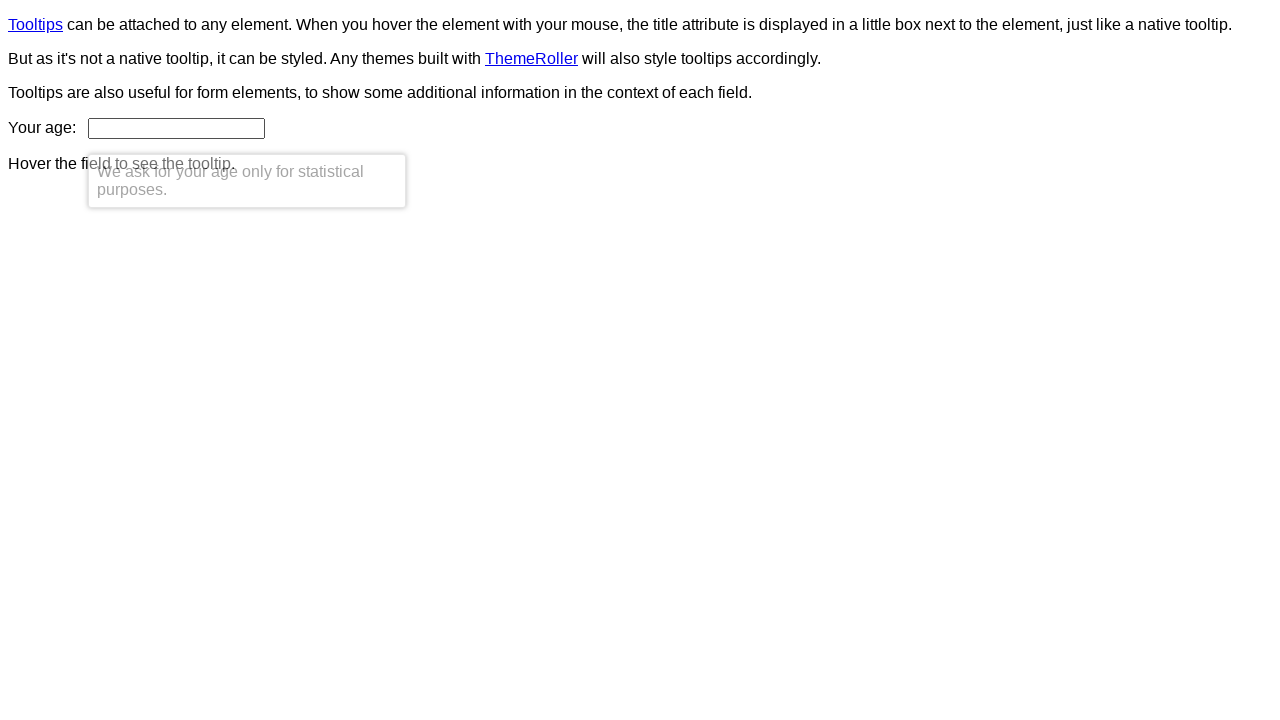

Verified tooltip text matches expected message: 'We ask for your age only for statistical purposes.'
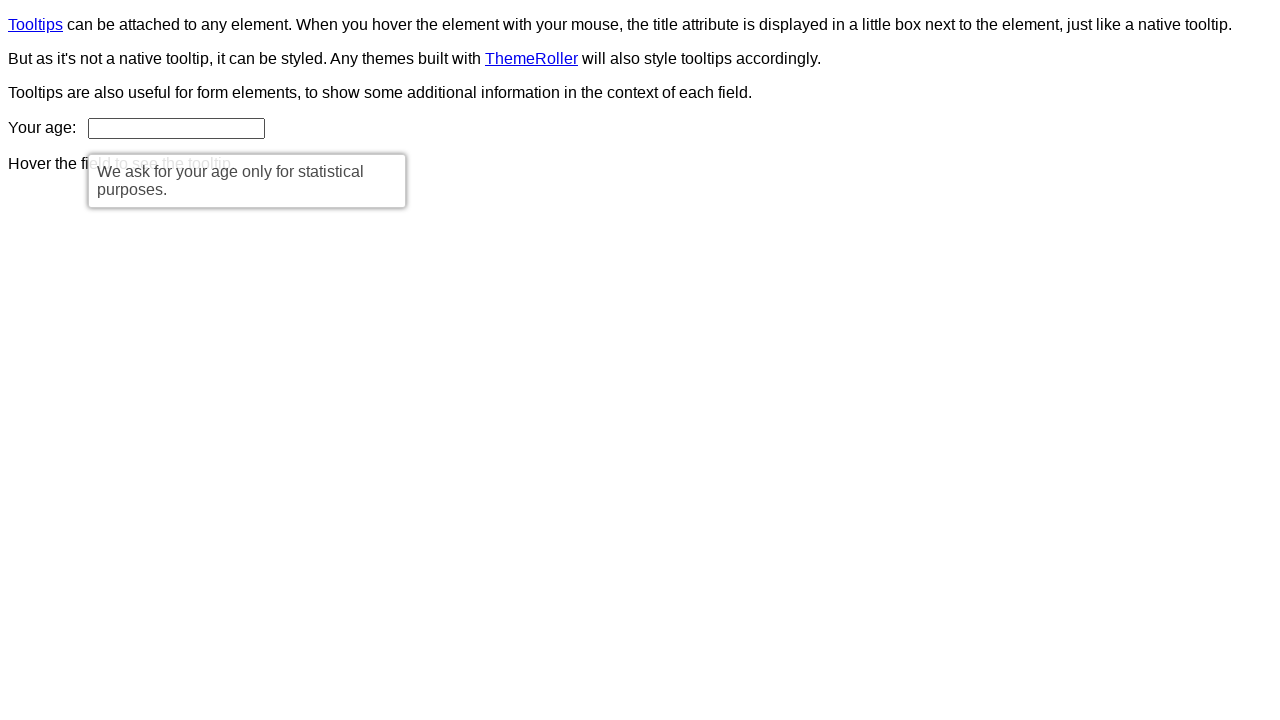

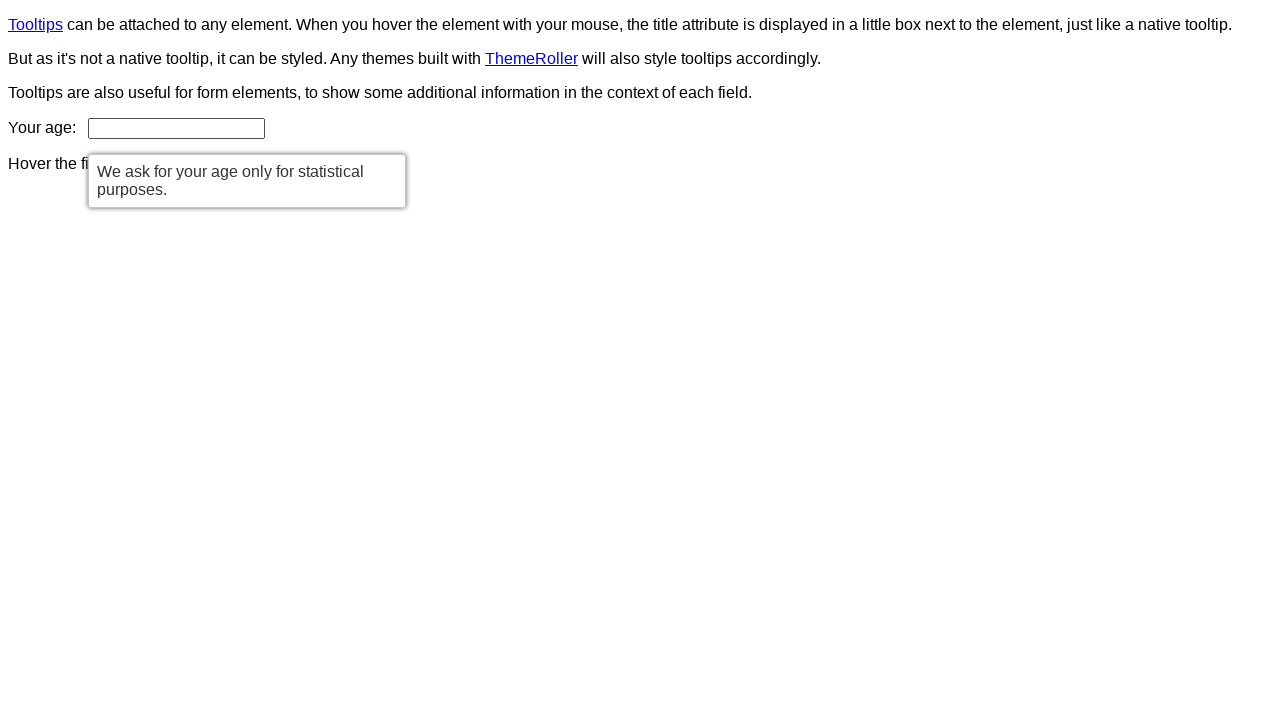